Tests multiple window handling by clicking a link that opens a new window and switching to it

Starting URL: http://the-internet.herokuapp.com/windows

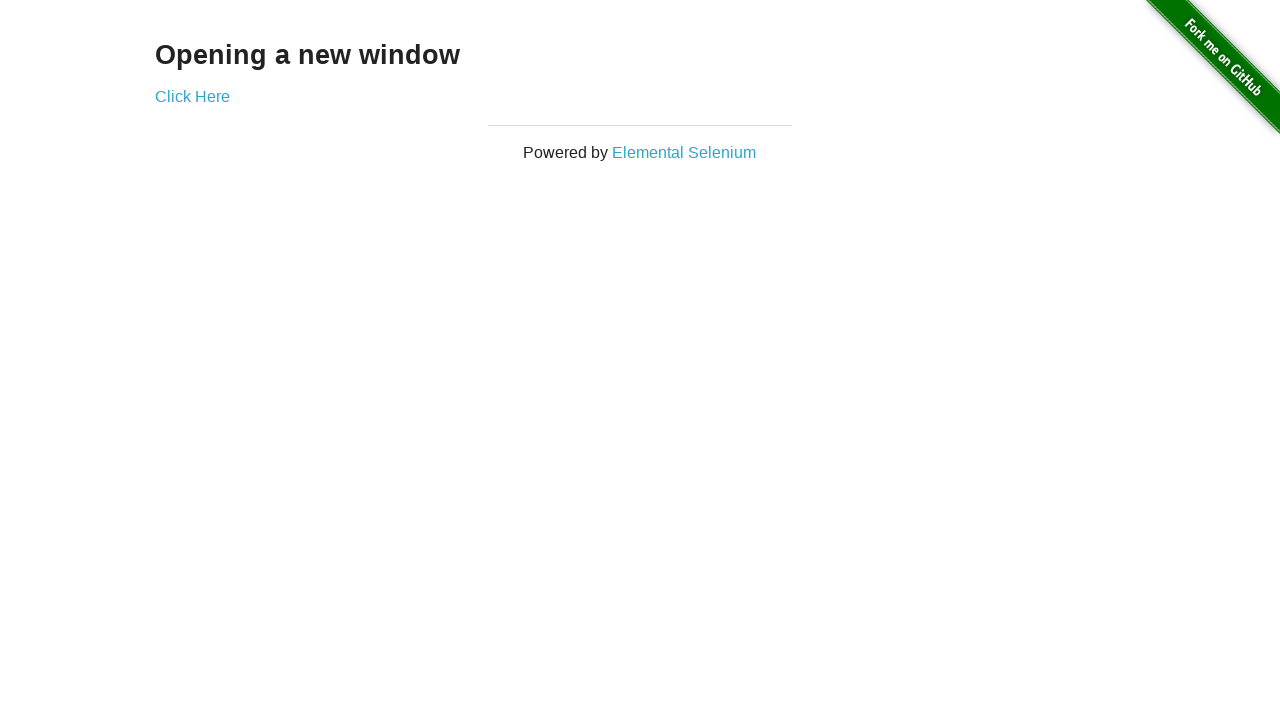

Clicked 'Click Here' link to open new window at (192, 96) on text=Click Here
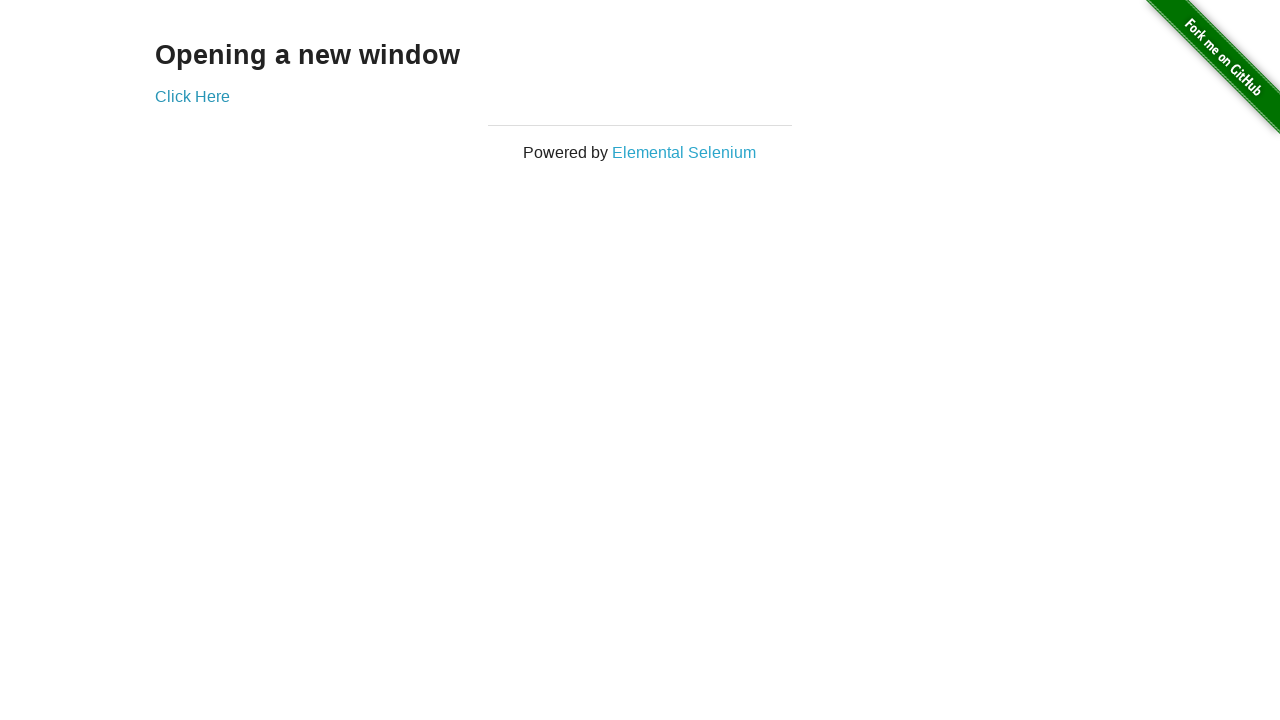

New window/tab opened and captured
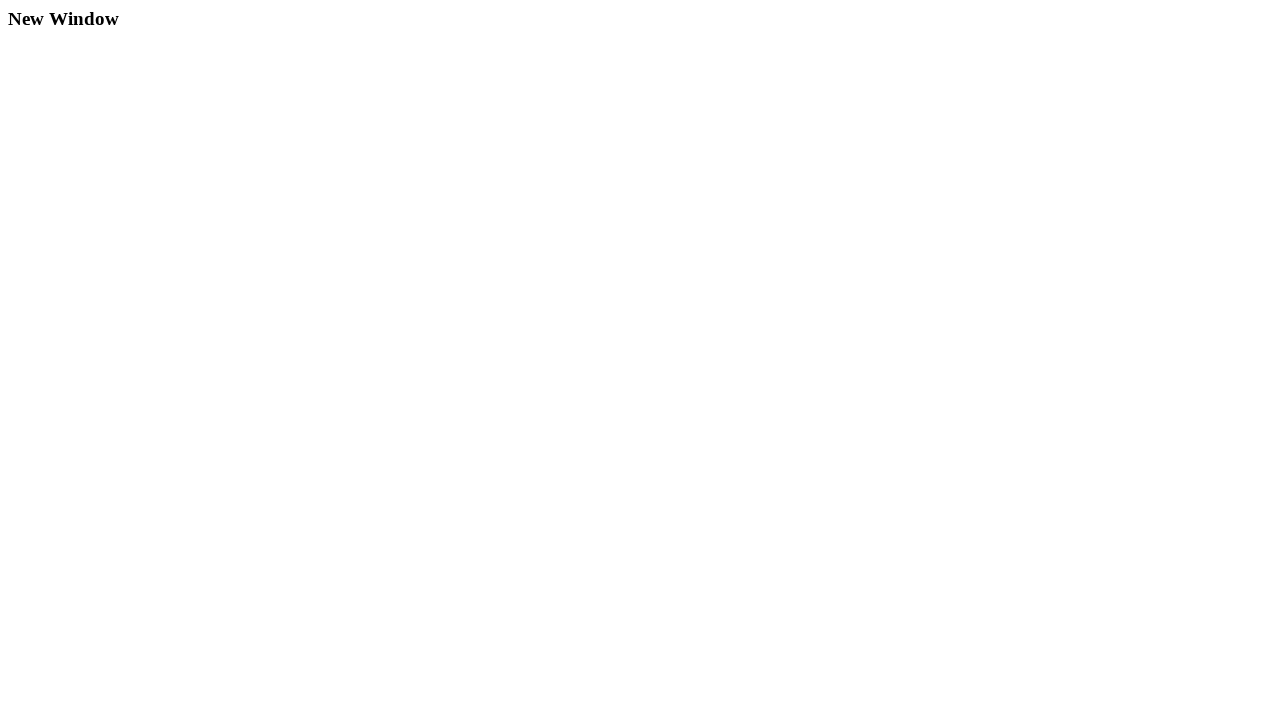

Closed the new window/tab
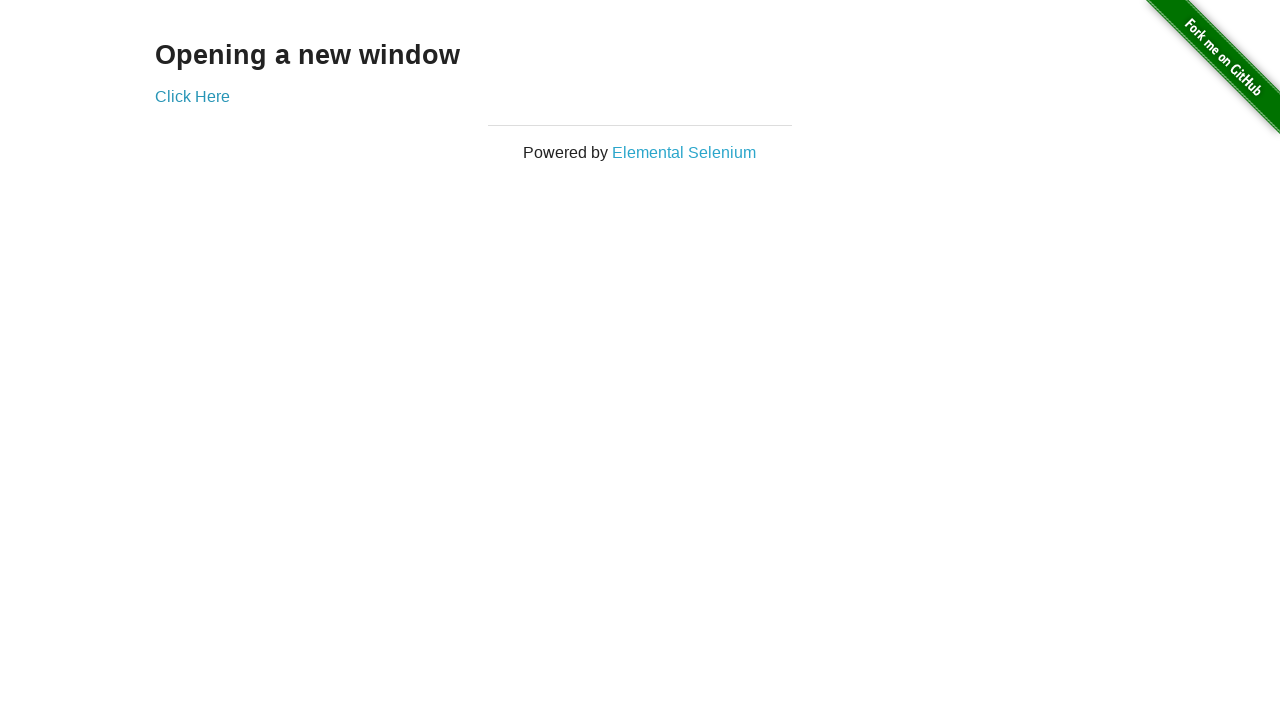

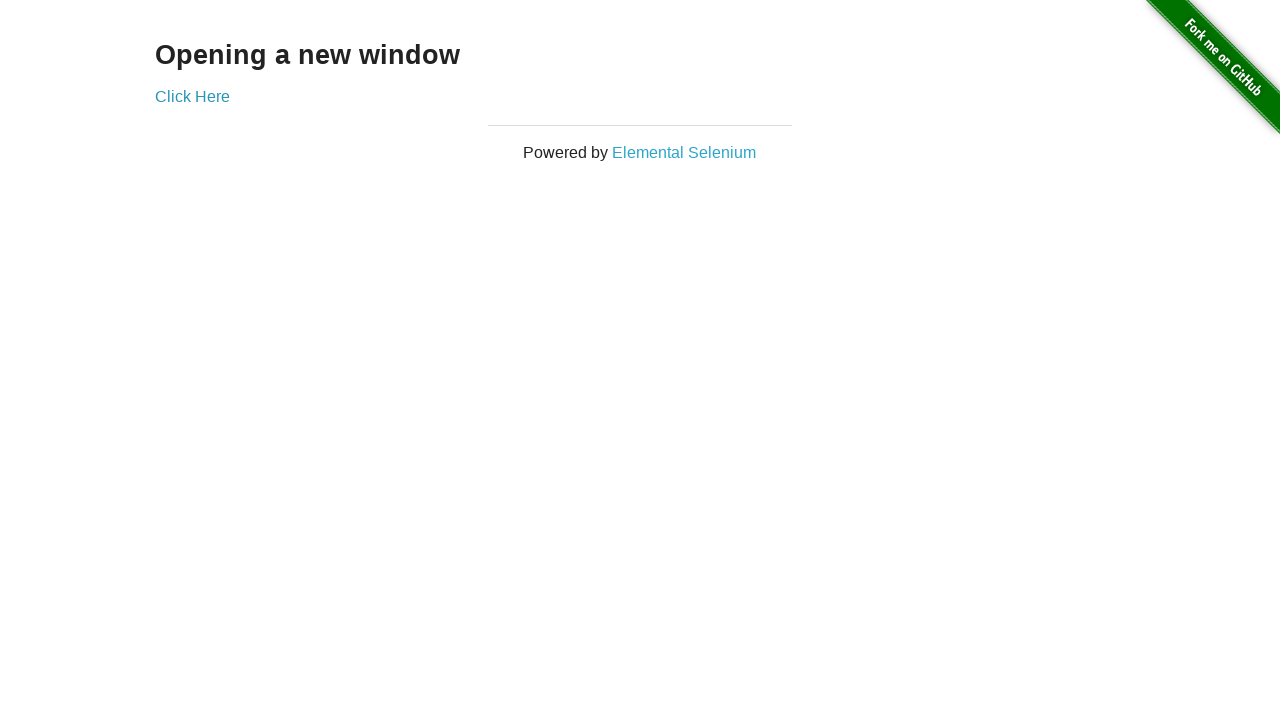